Tests checkbox functionality on a W3C WAI-ARIA practices example page by finding all checkboxes and clicking any that are unchecked to select them

Starting URL: https://www.w3.org/TR/2019/NOTE-wai-aria-practices-1.1-20190814/examples/checkbox/checkbox-1/checkbox-1.html

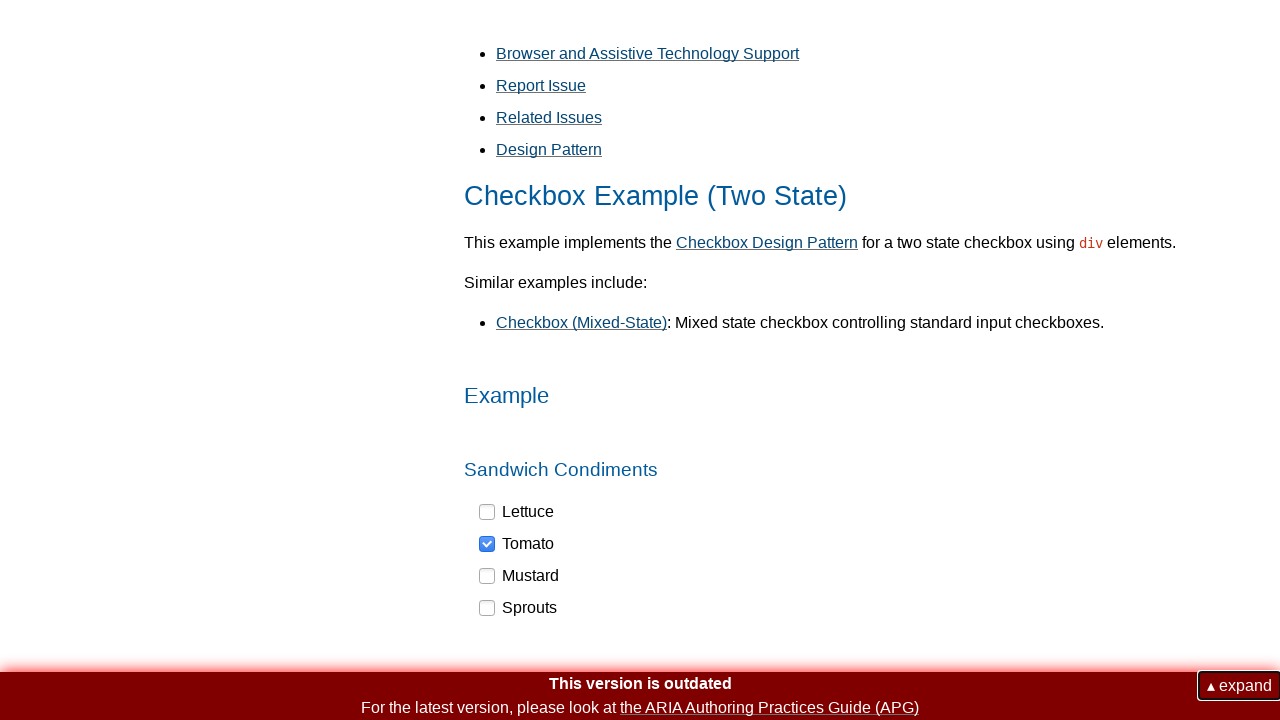

Navigated to W3C WAI-ARIA checkbox example page
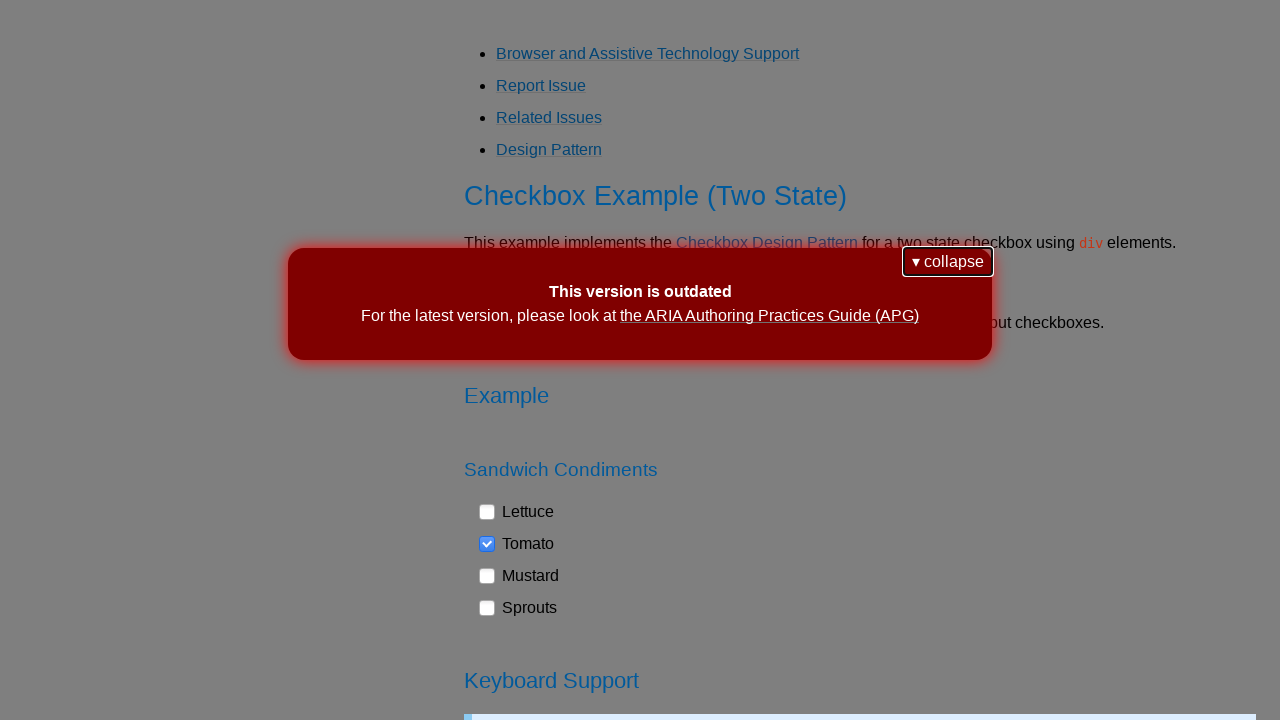

Checkboxes loaded and became visible
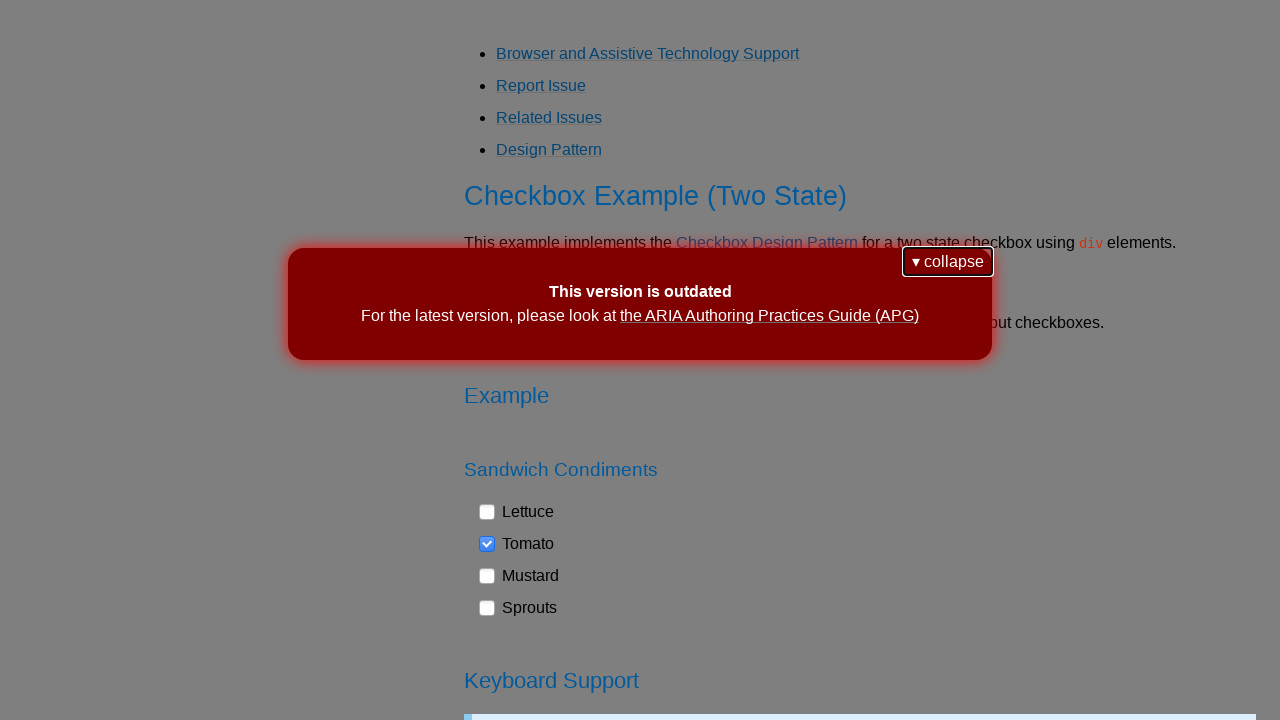

Found 4 checkboxes on the page
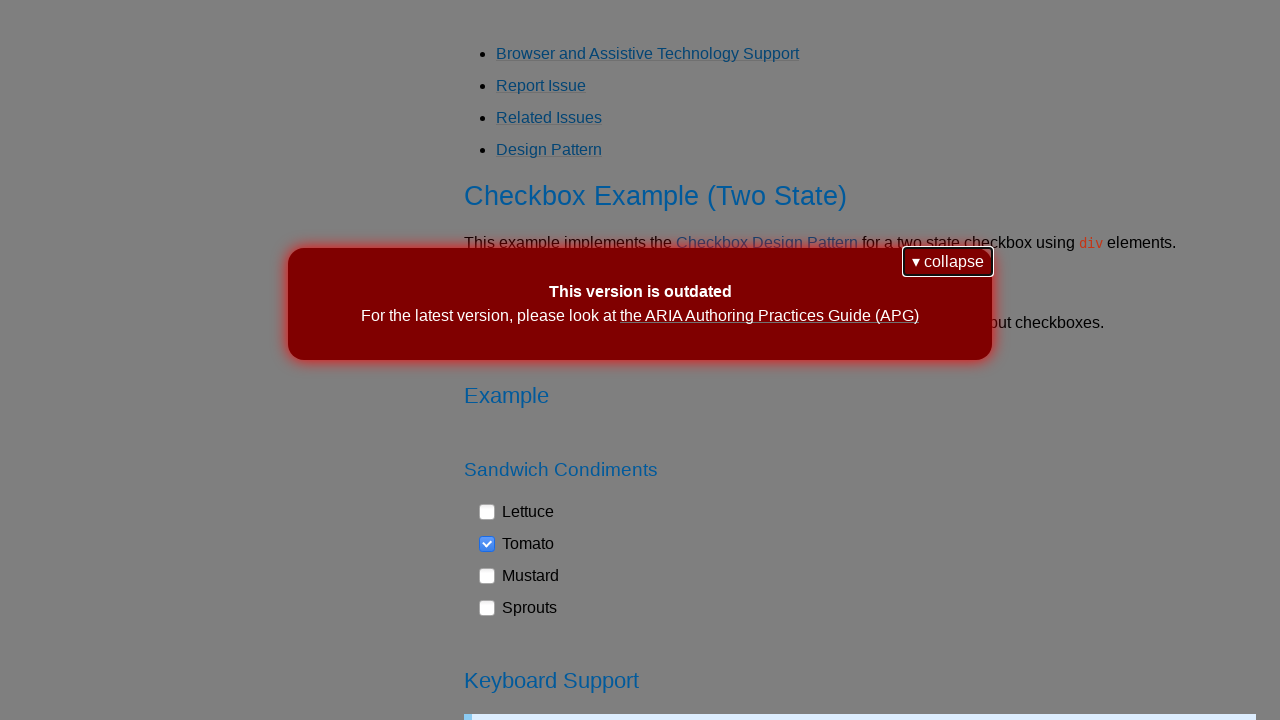

Retrieved aria-checked attribute: false
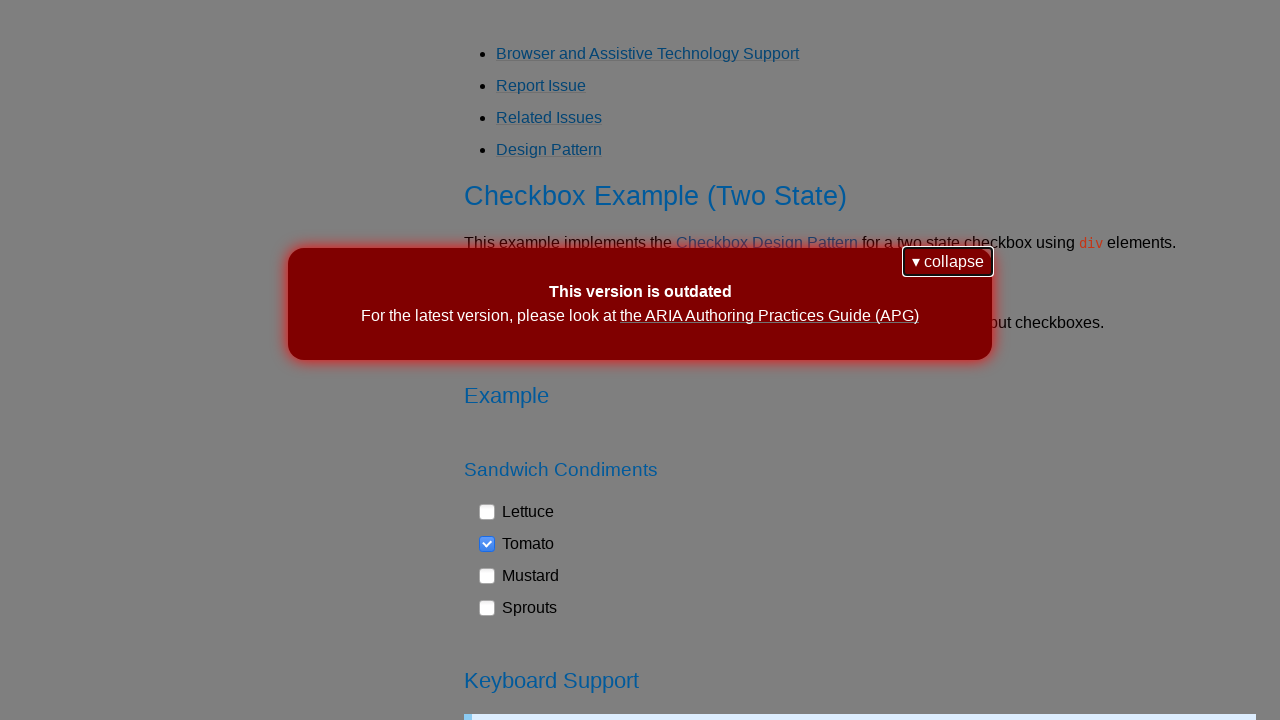

Clicked unchecked checkbox to select it at (517, 512) on div[role='checkbox'] >> nth=0
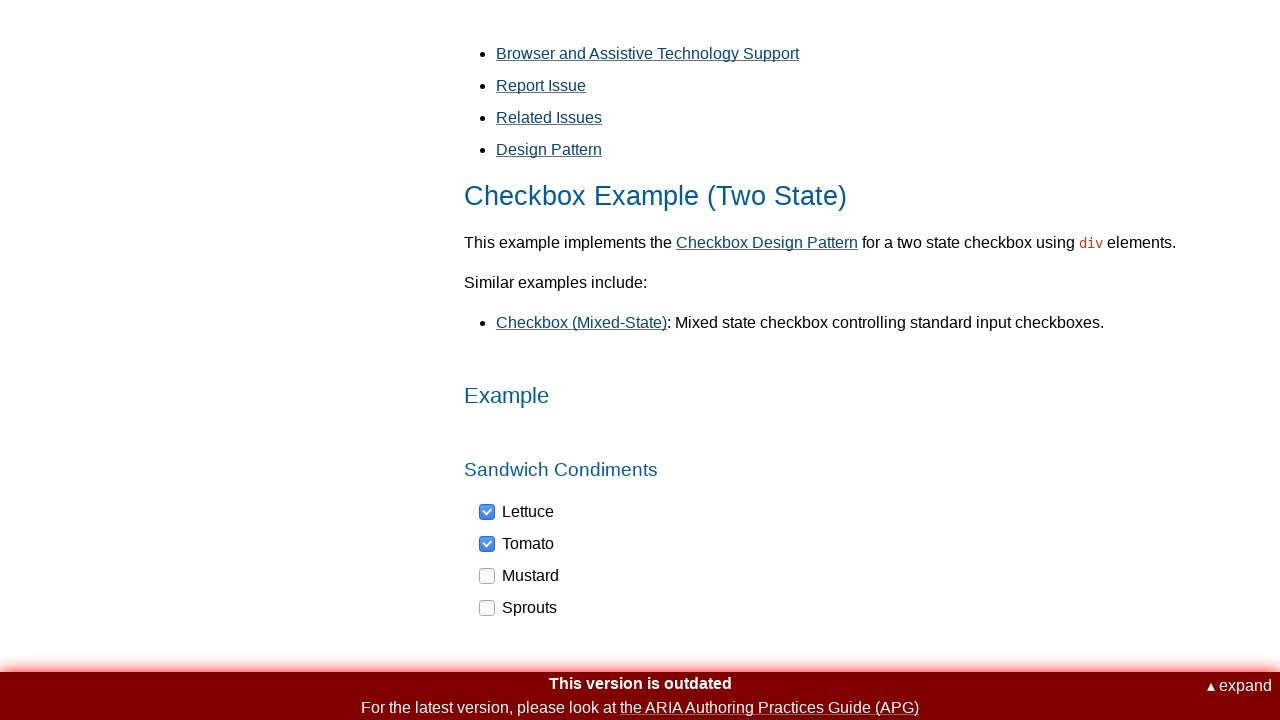

Retrieved aria-checked attribute: true
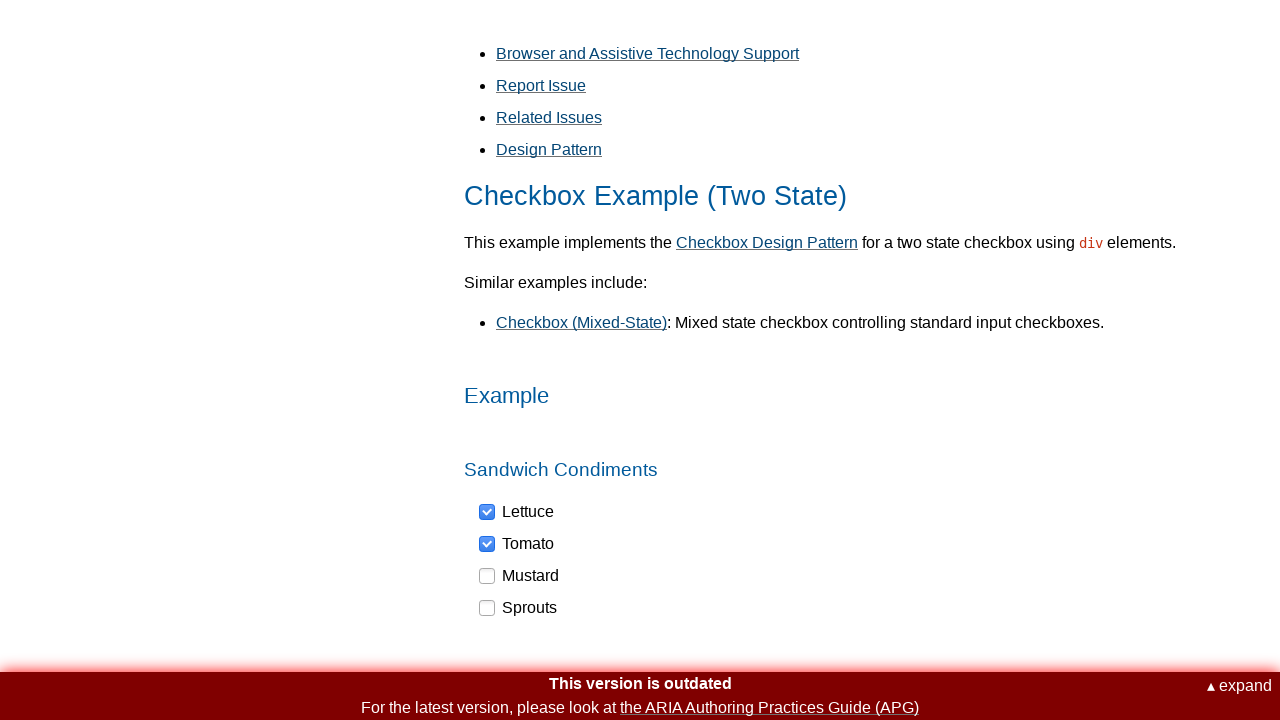

Retrieved aria-checked attribute: false
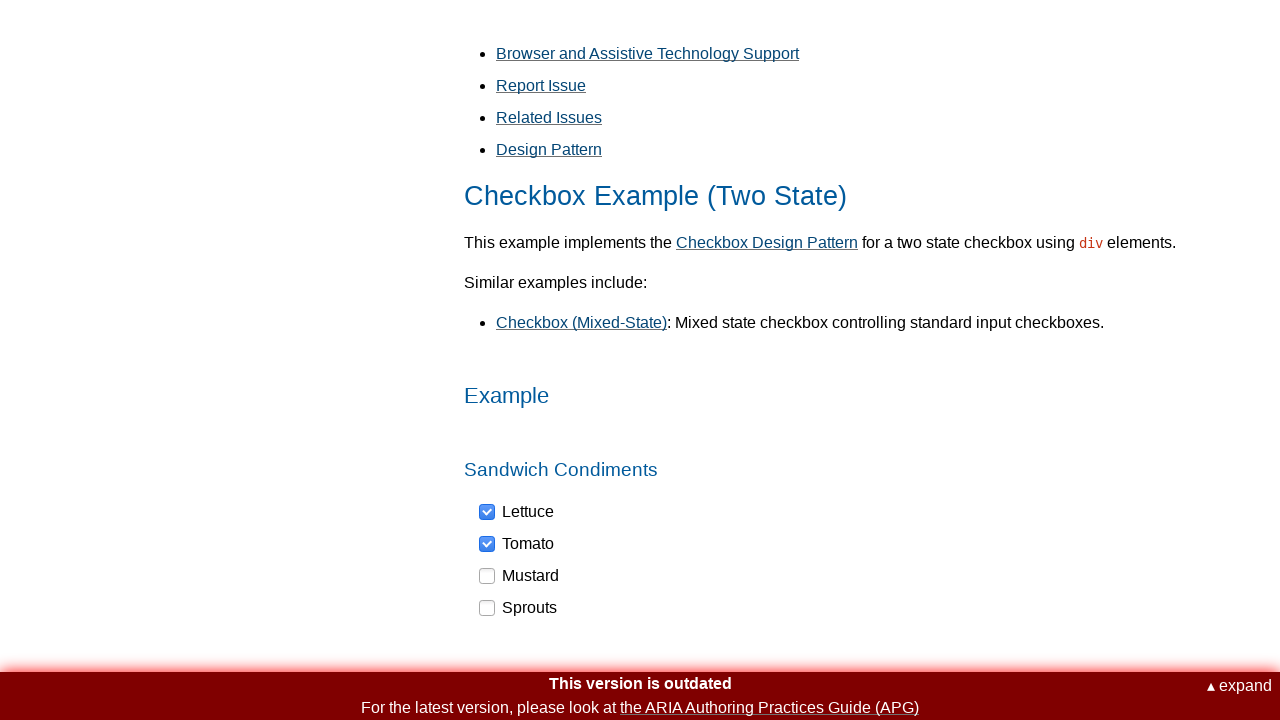

Clicked unchecked checkbox to select it at (520, 576) on div[role='checkbox'] >> nth=2
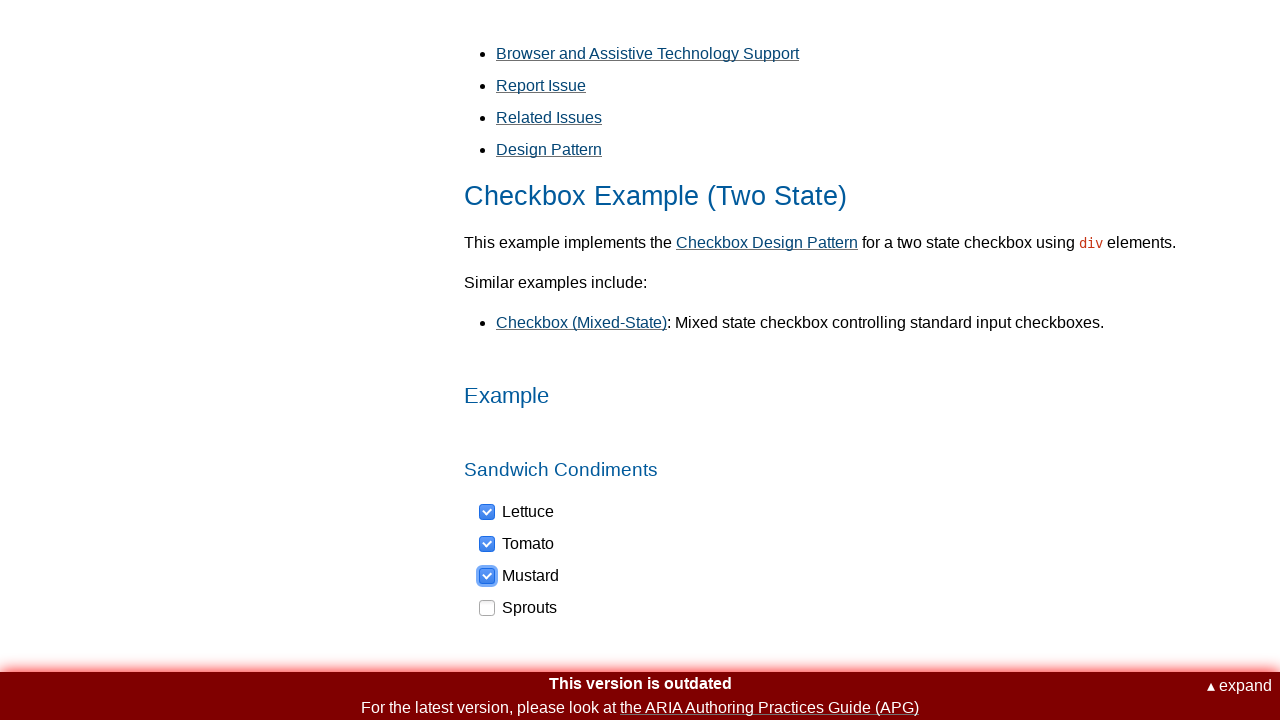

Retrieved aria-checked attribute: false
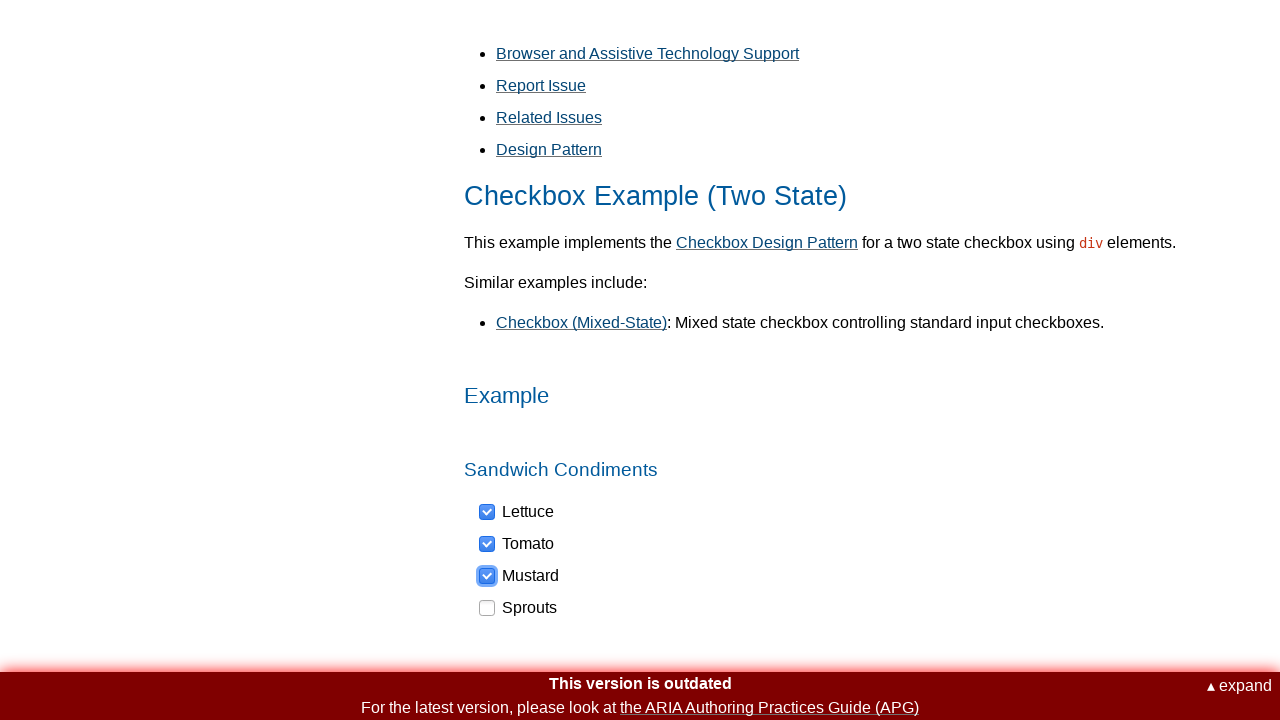

Clicked unchecked checkbox to select it at (519, 608) on div[role='checkbox'] >> nth=3
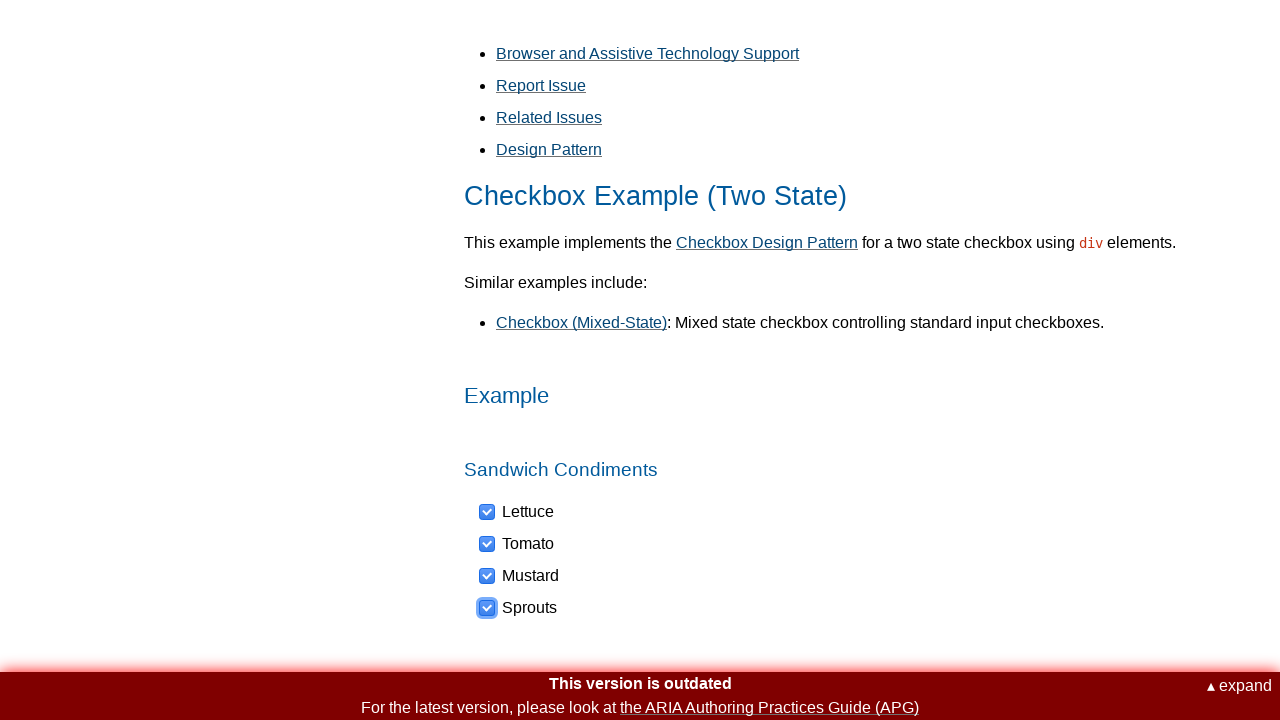

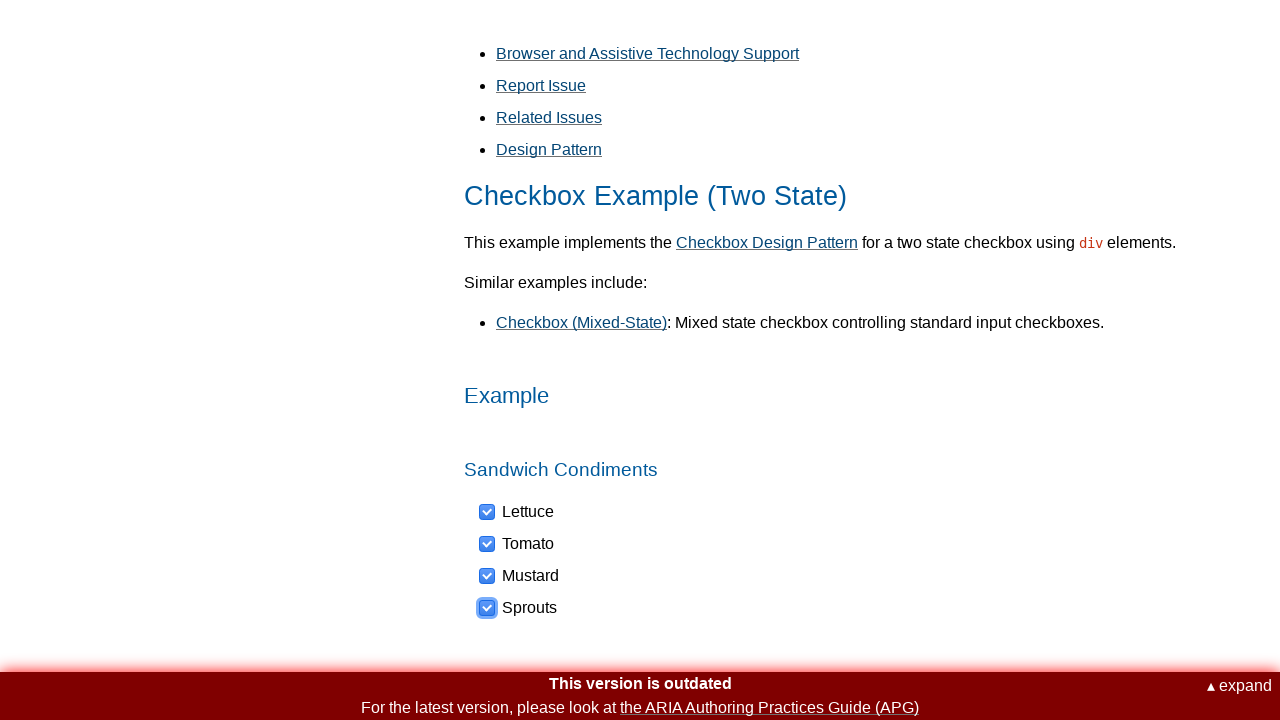